Tests a practice form by scrolling to the submit button, clicking it, then conditionally filling in first name and last name fields if they are empty.

Starting URL: https://demoqa.com/automation-practice-form

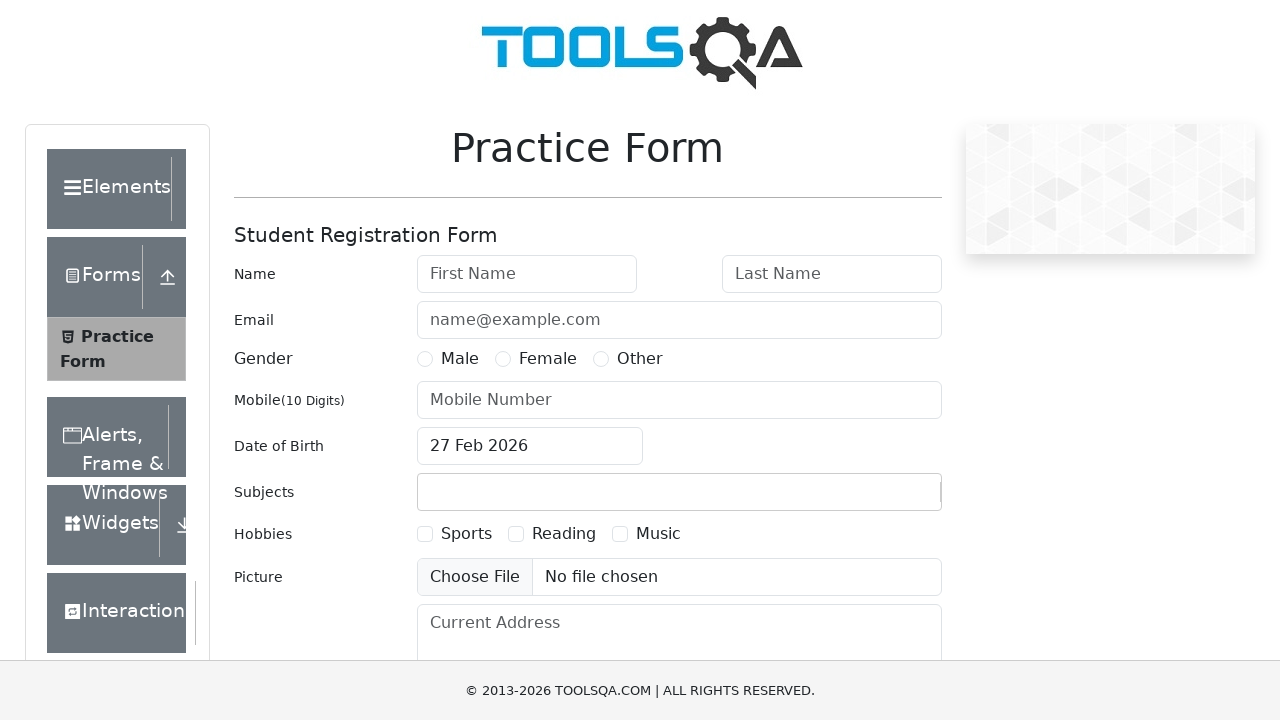

Waited for page to load (domcontentloaded)
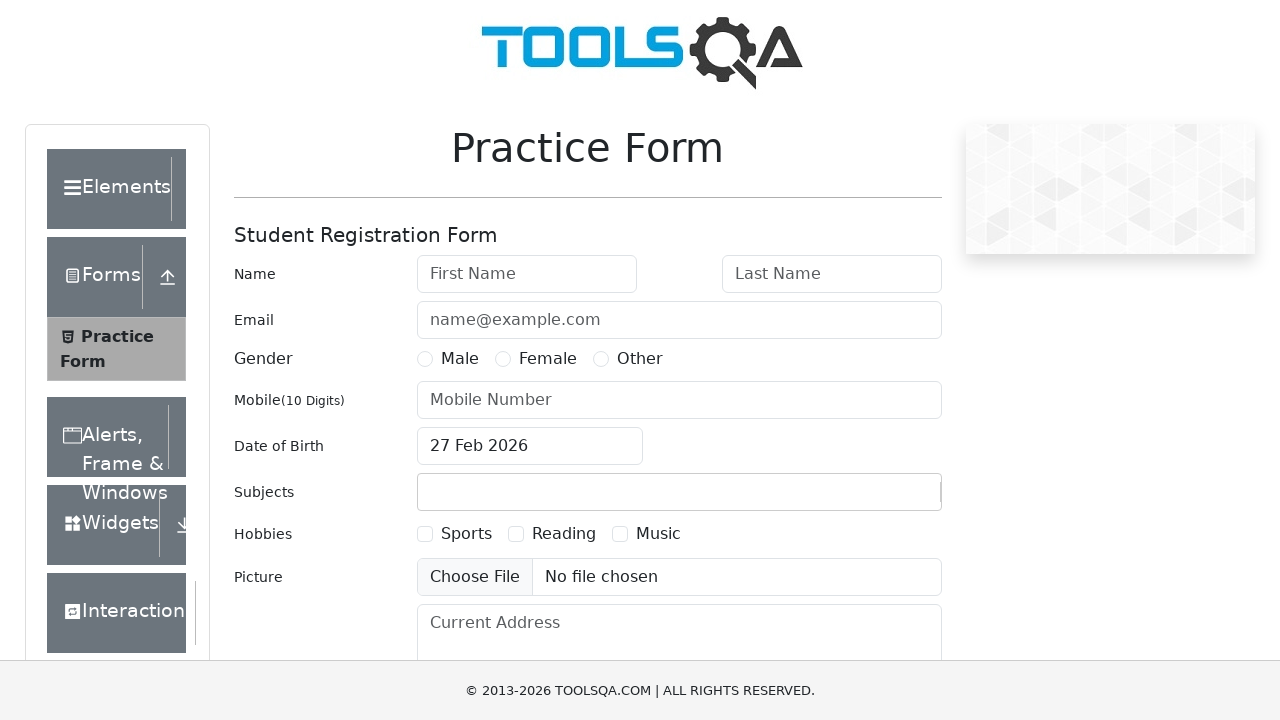

Scrolled to submit button
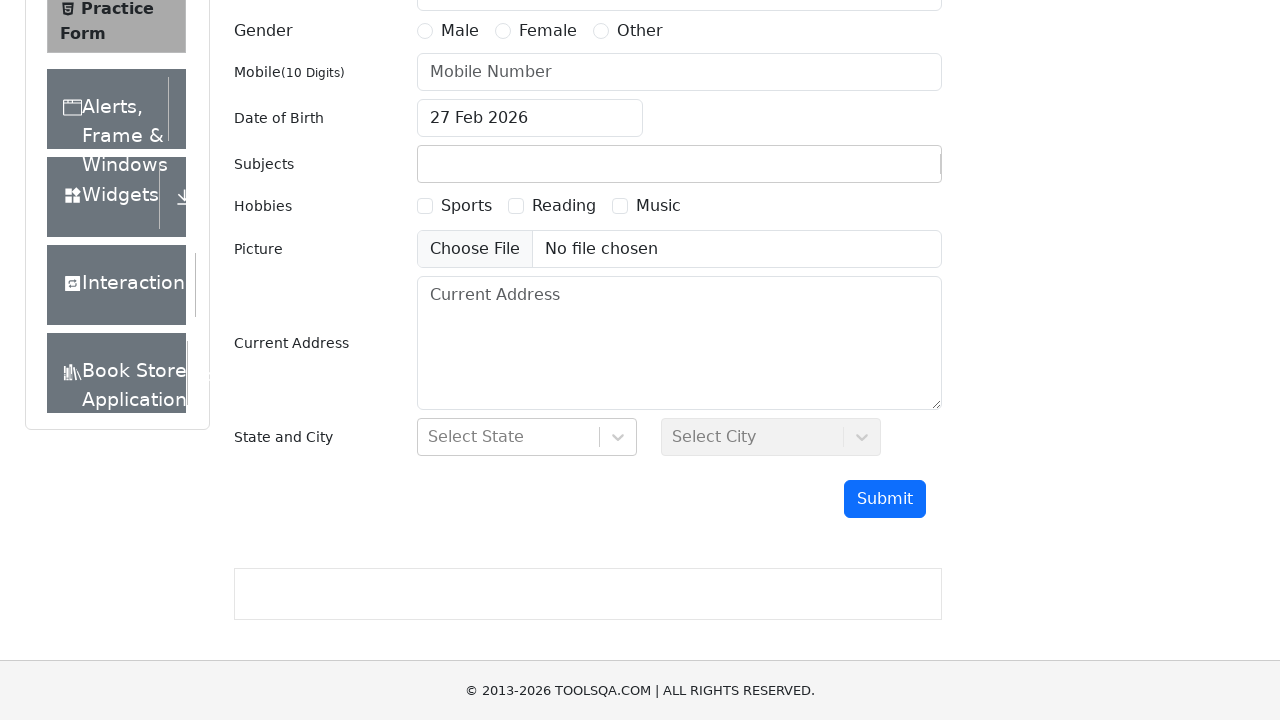

Clicked the submit button at (885, 499) on #submit
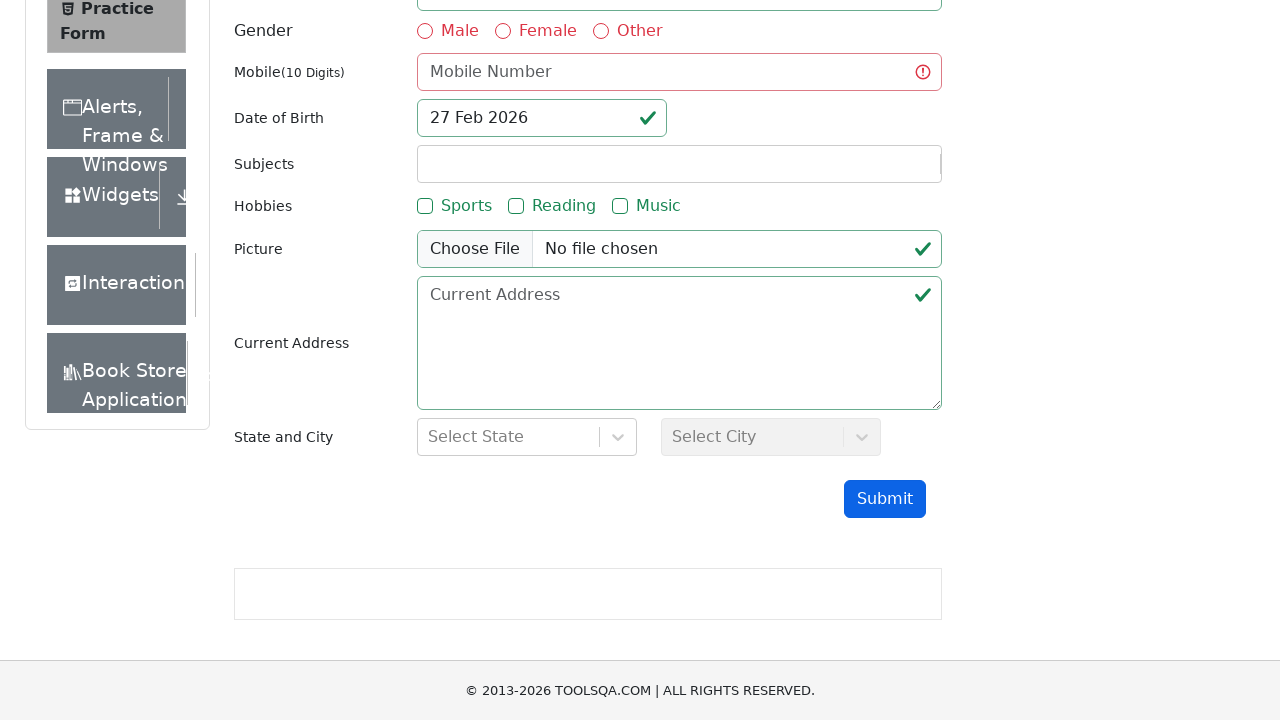

Retrieved first name field value
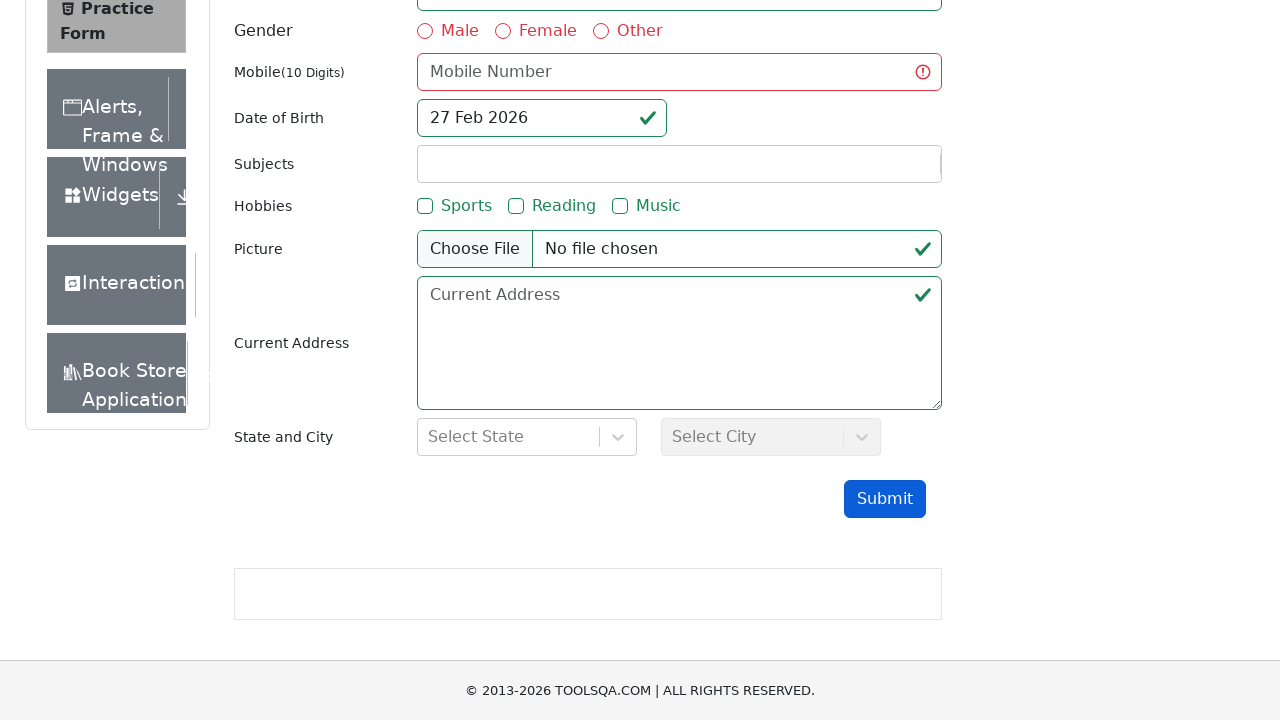

Filled first name field with 'Juan Cruz' on #firstName
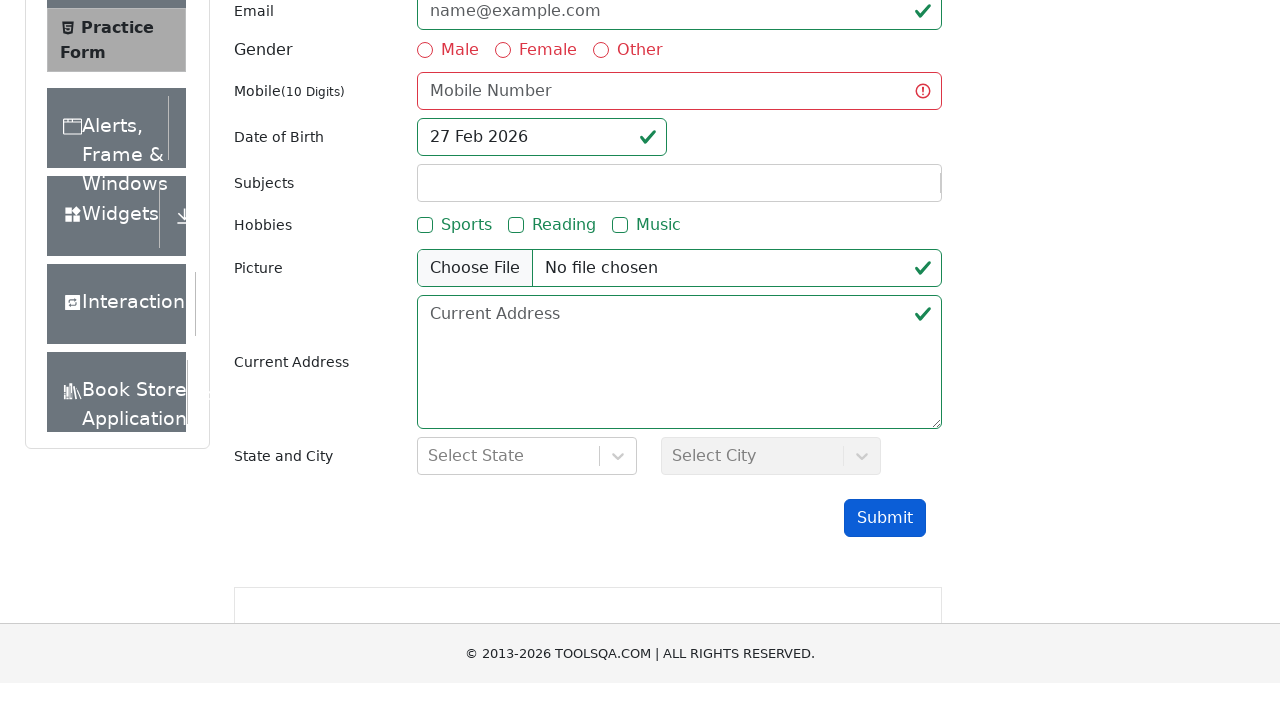

Retrieved last name field value
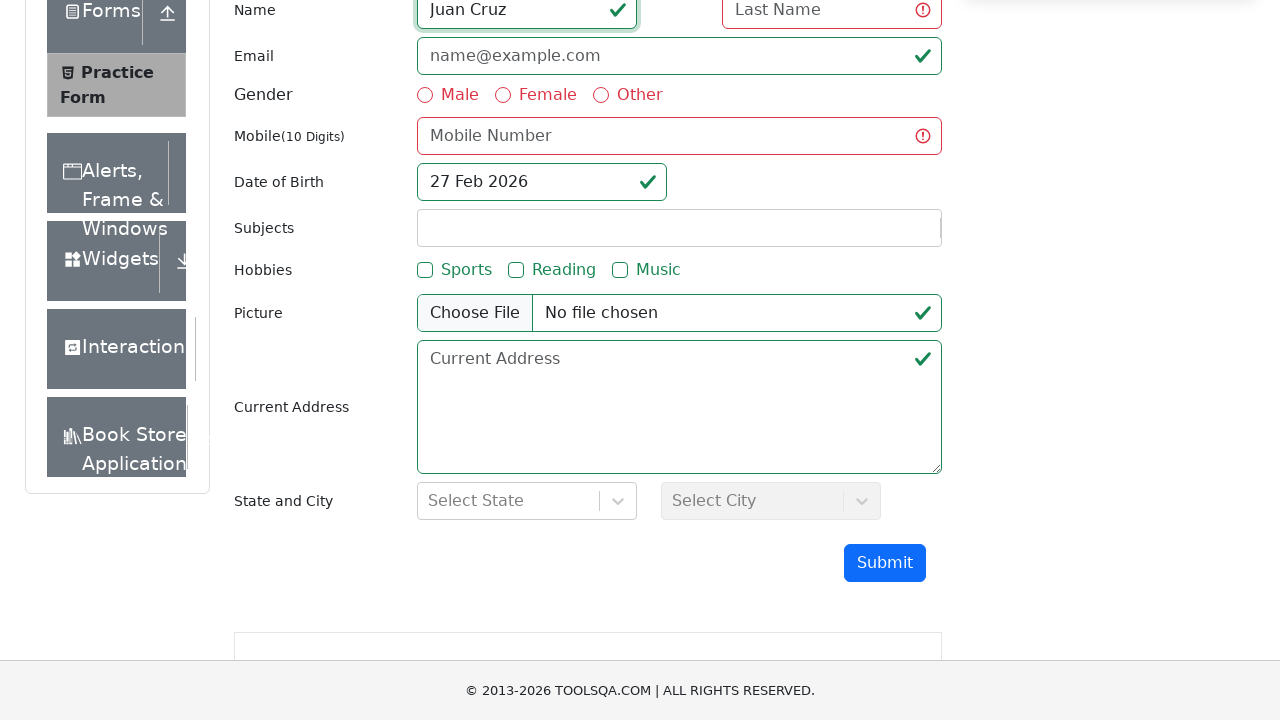

Filled last name field with 'Mouhape' on #lastName
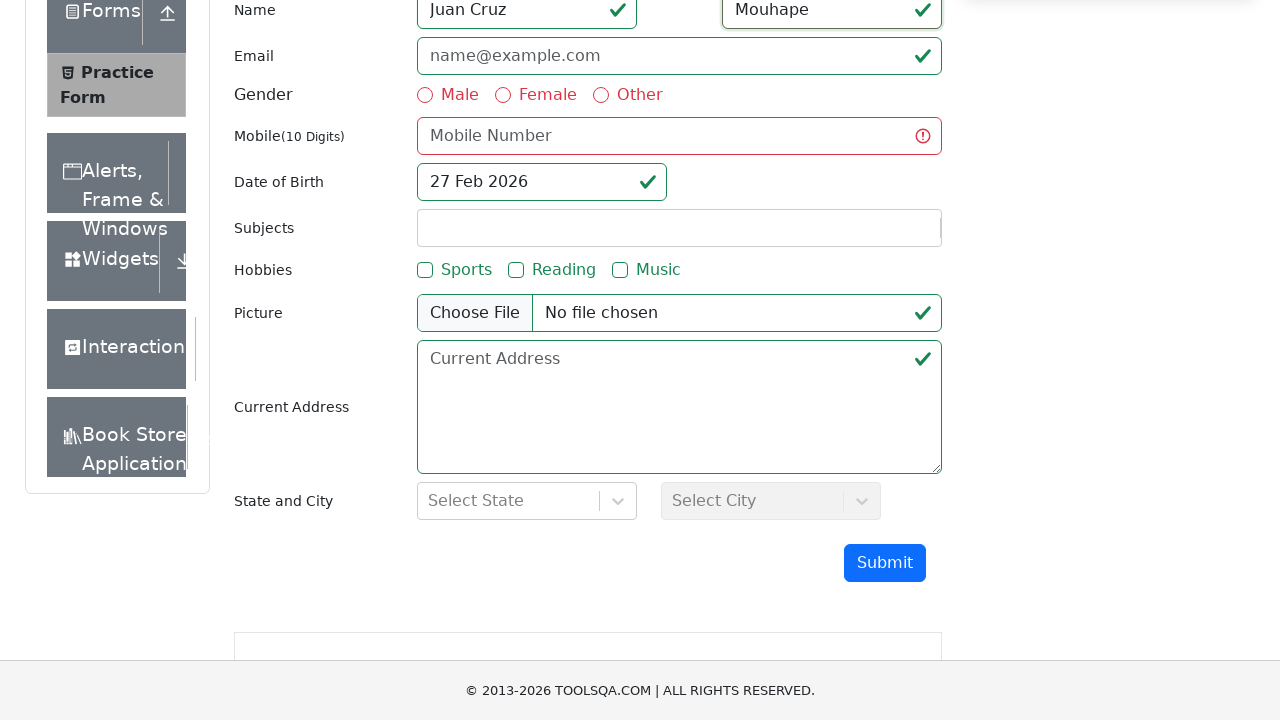

Waited 1000ms to observe form submission result
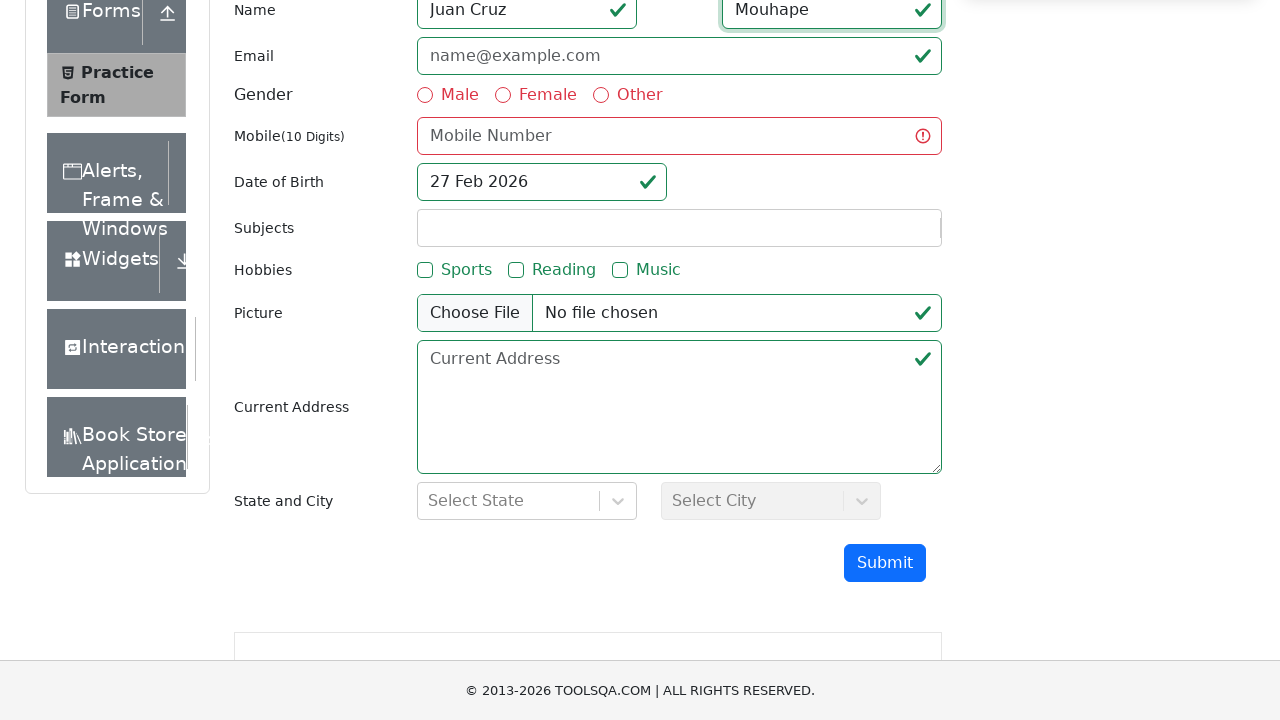

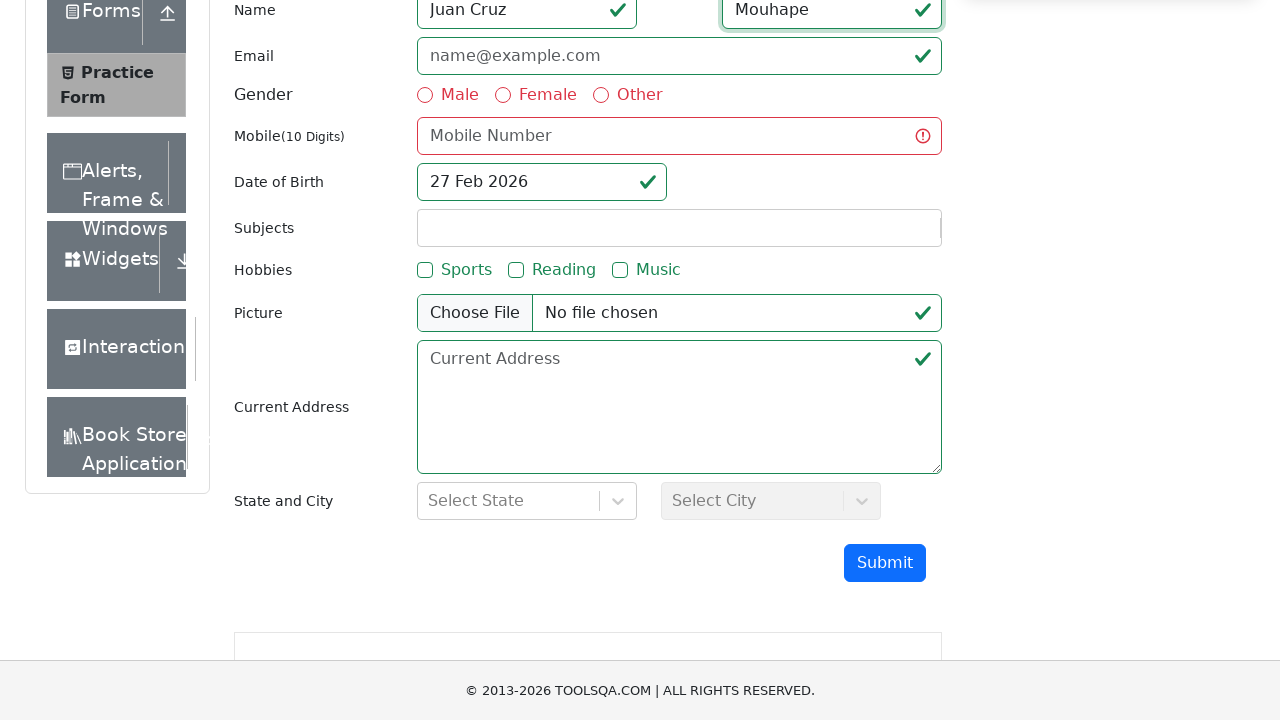